Demonstrates browser navigation by opening a new tab, navigating to a different URL in that tab, closing the tab, and switching back to the original tab.

Starting URL: https://demoqa.com/

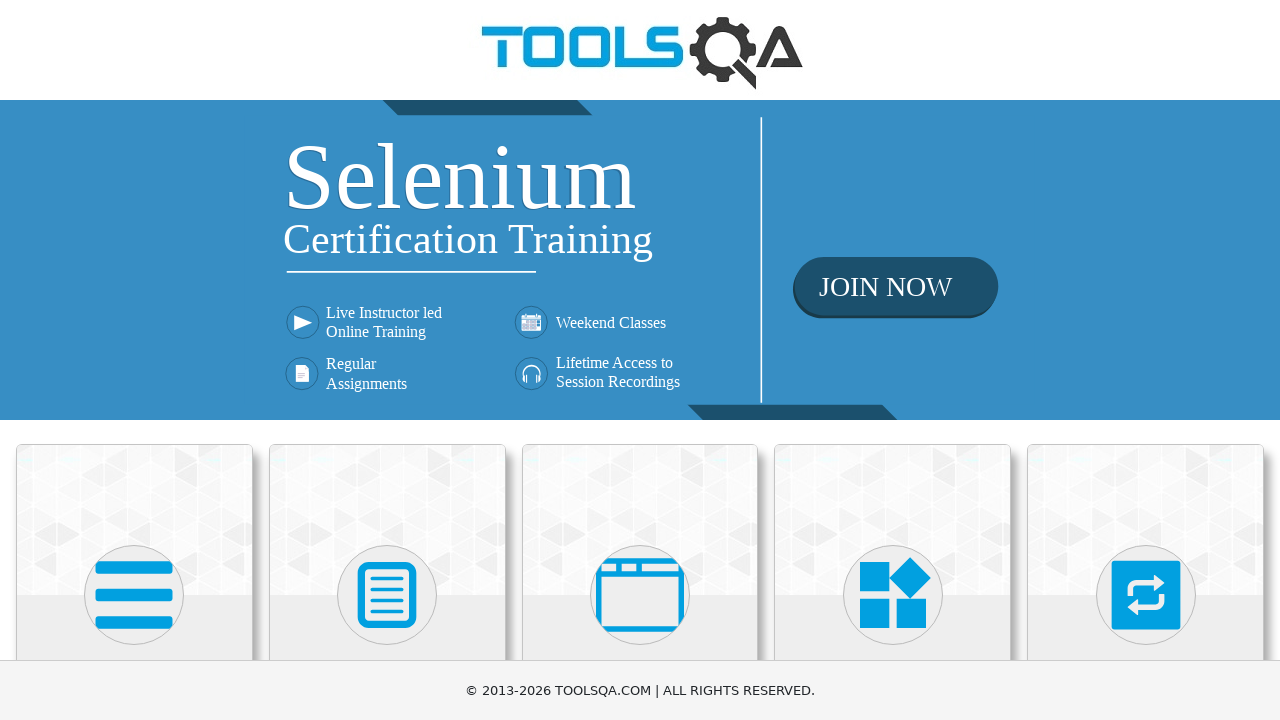

Opened a new tab
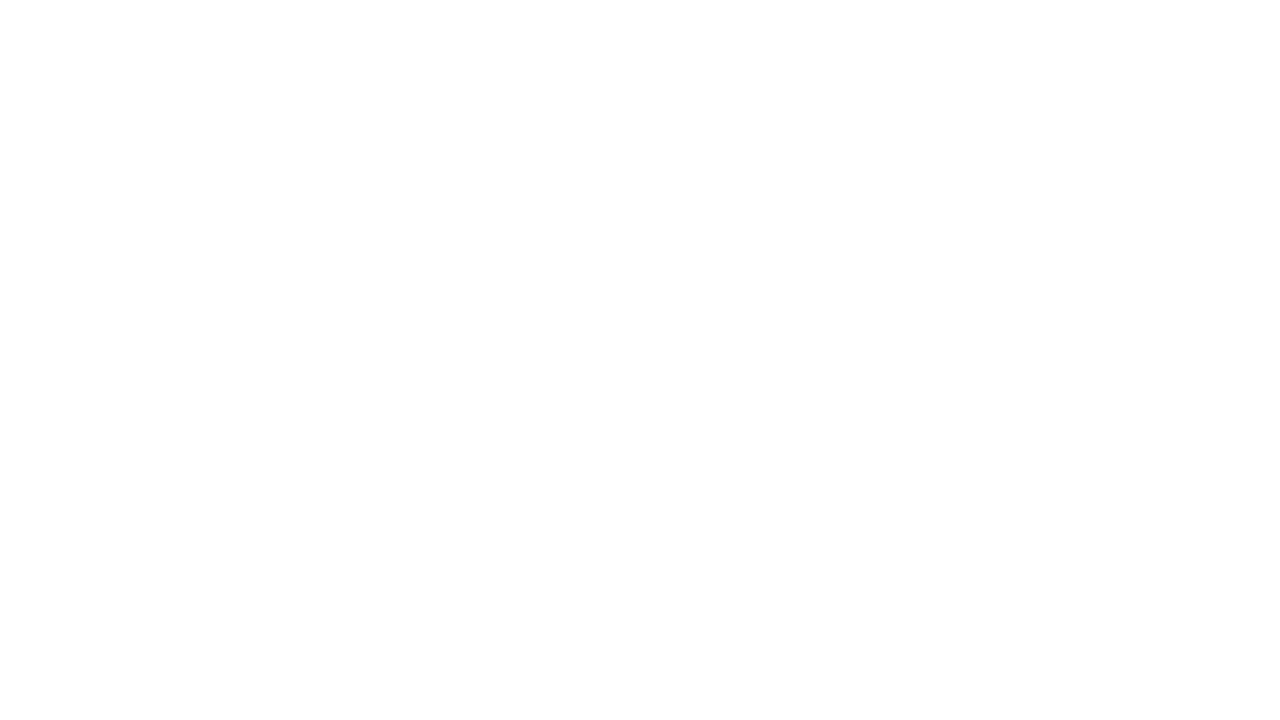

Navigated to https://example2.com in new tab
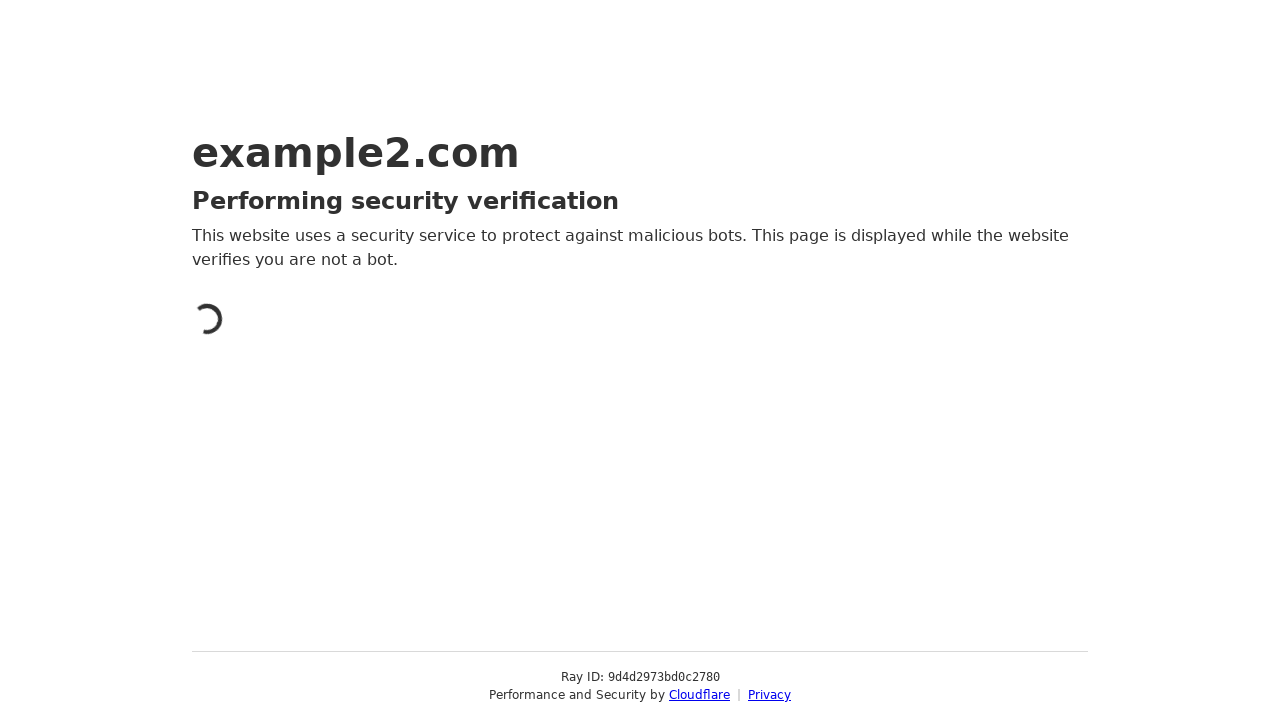

Closed the new tab
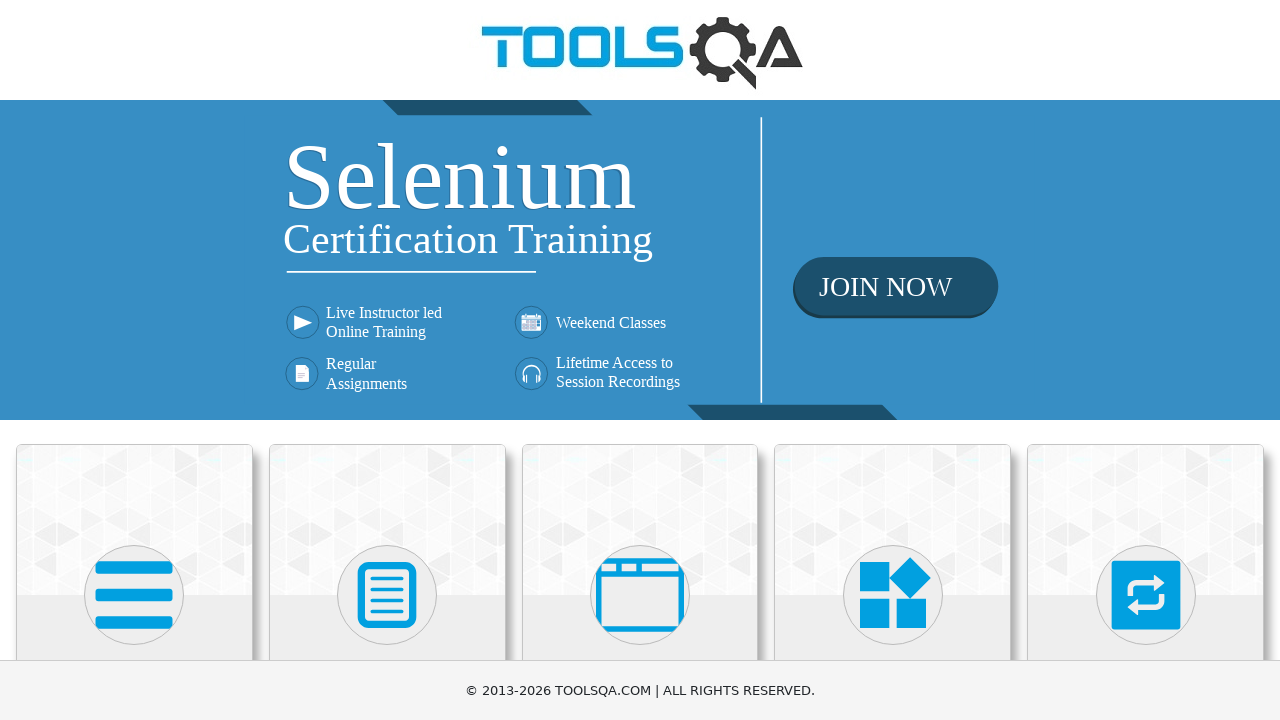

Brought original page to front and verified it's still available
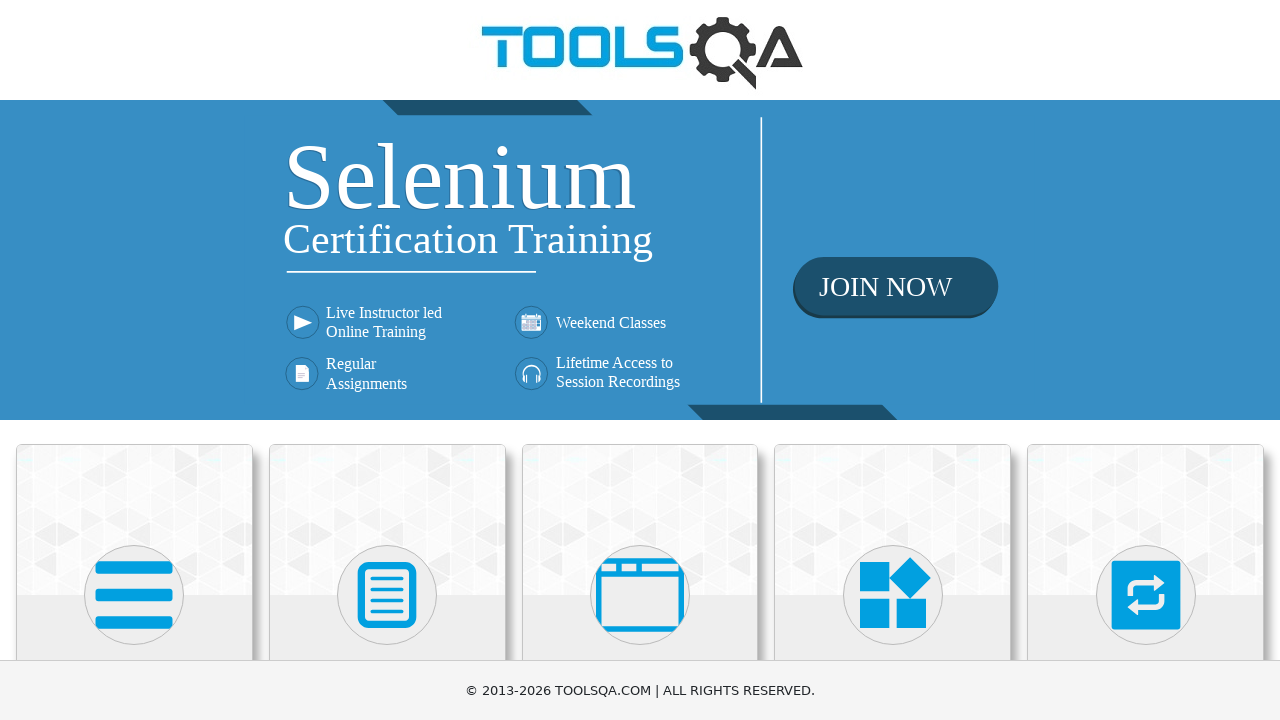

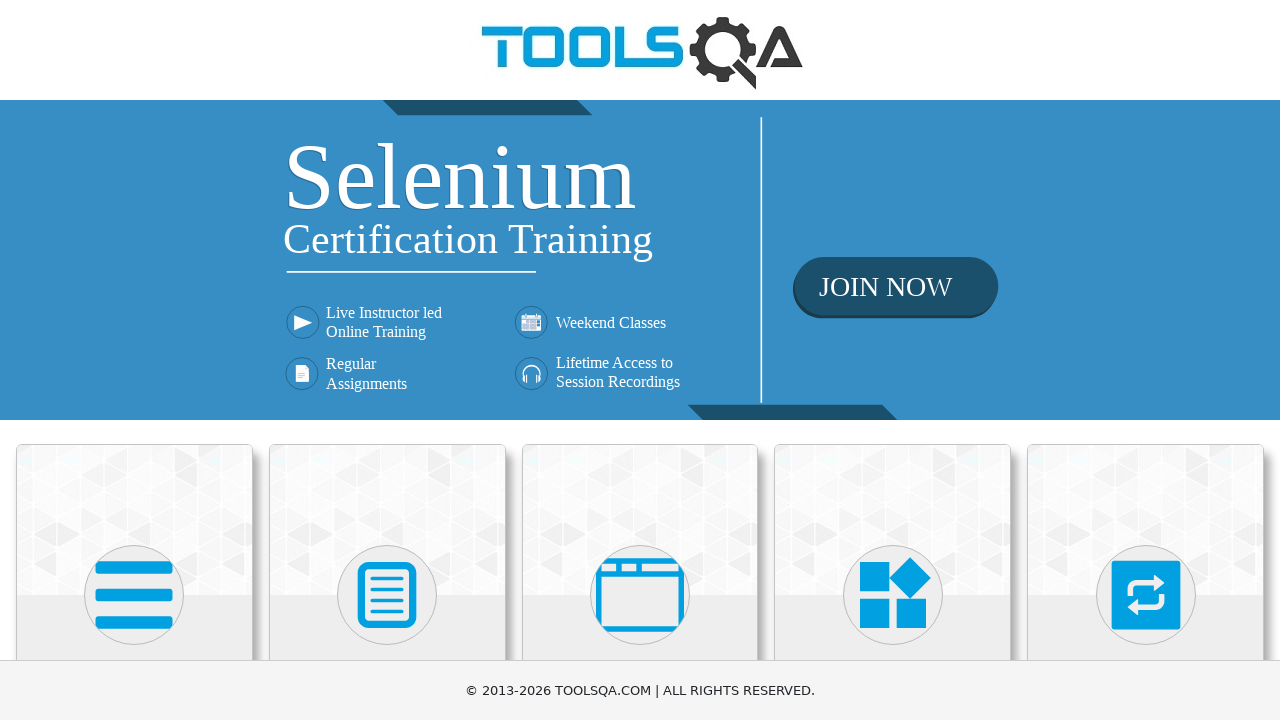